Tests triangle classifier with sides 1, 3, 1 to verify it correctly identifies invalid triangle

Starting URL: https://testpages.eviltester.com/styled/apps/triangle/triangle001.html

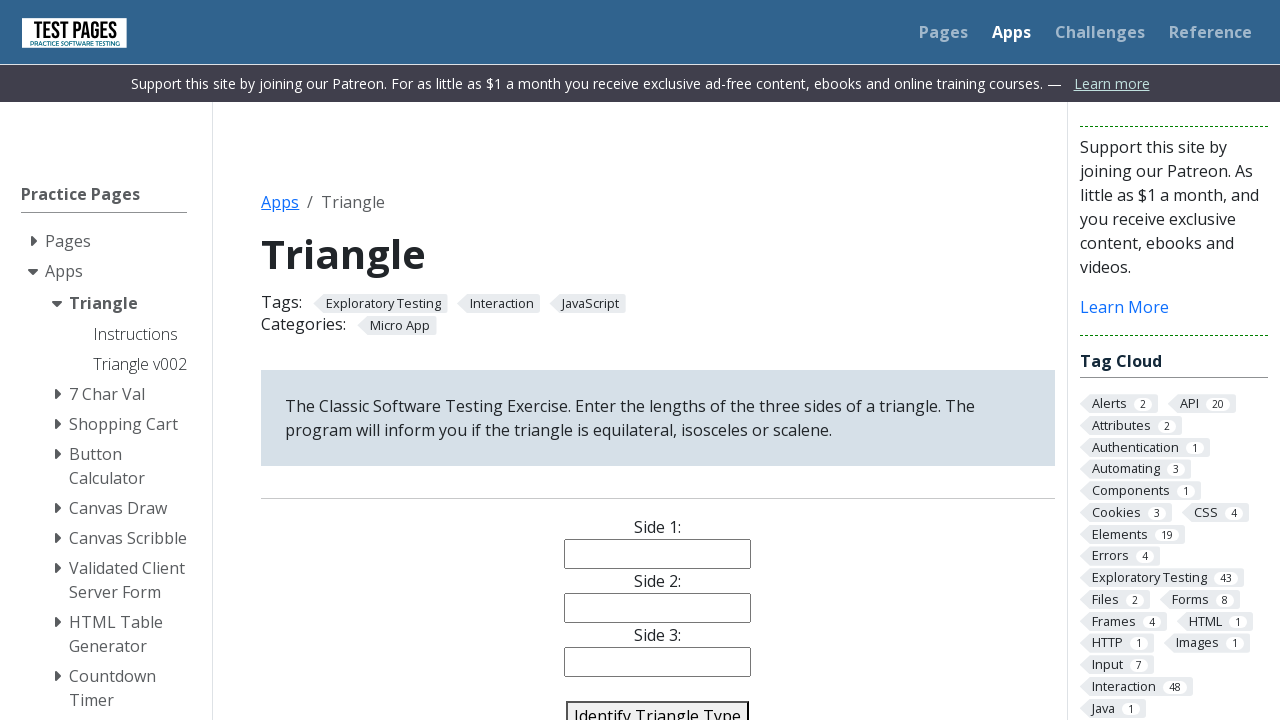

Cleared side 1 input field on #side1
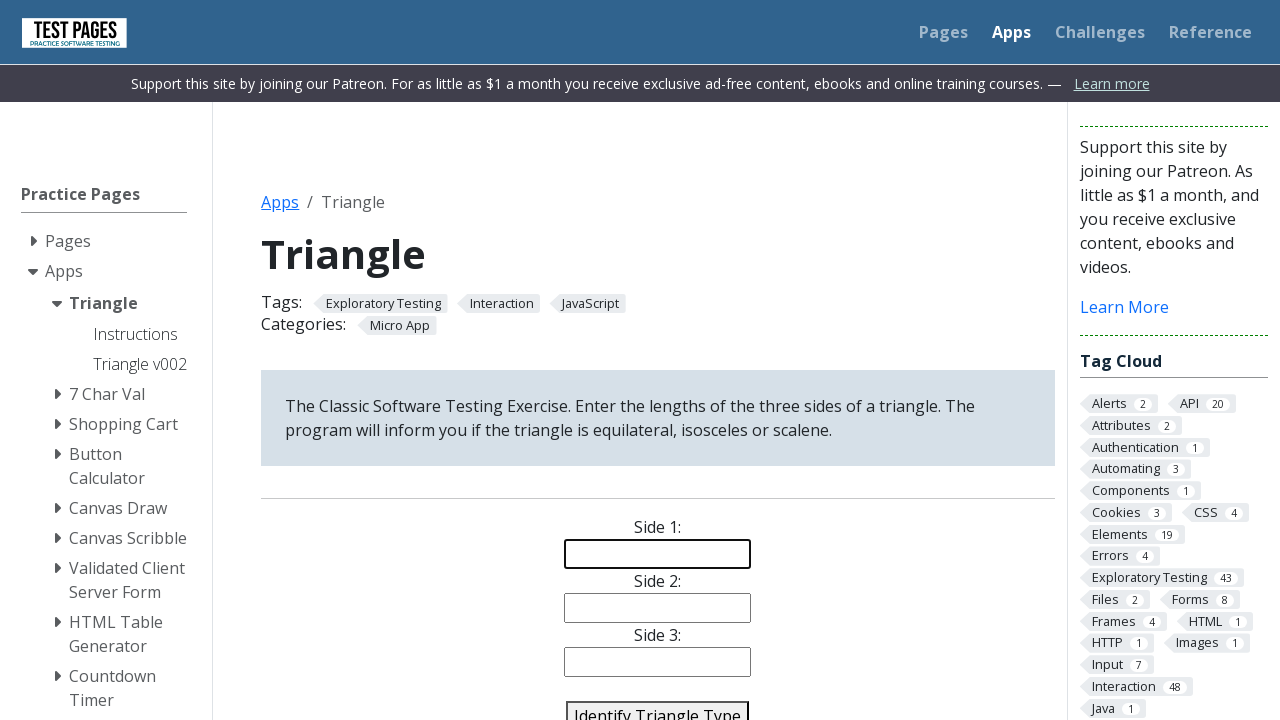

Filled side 1 with value '1' on #side1
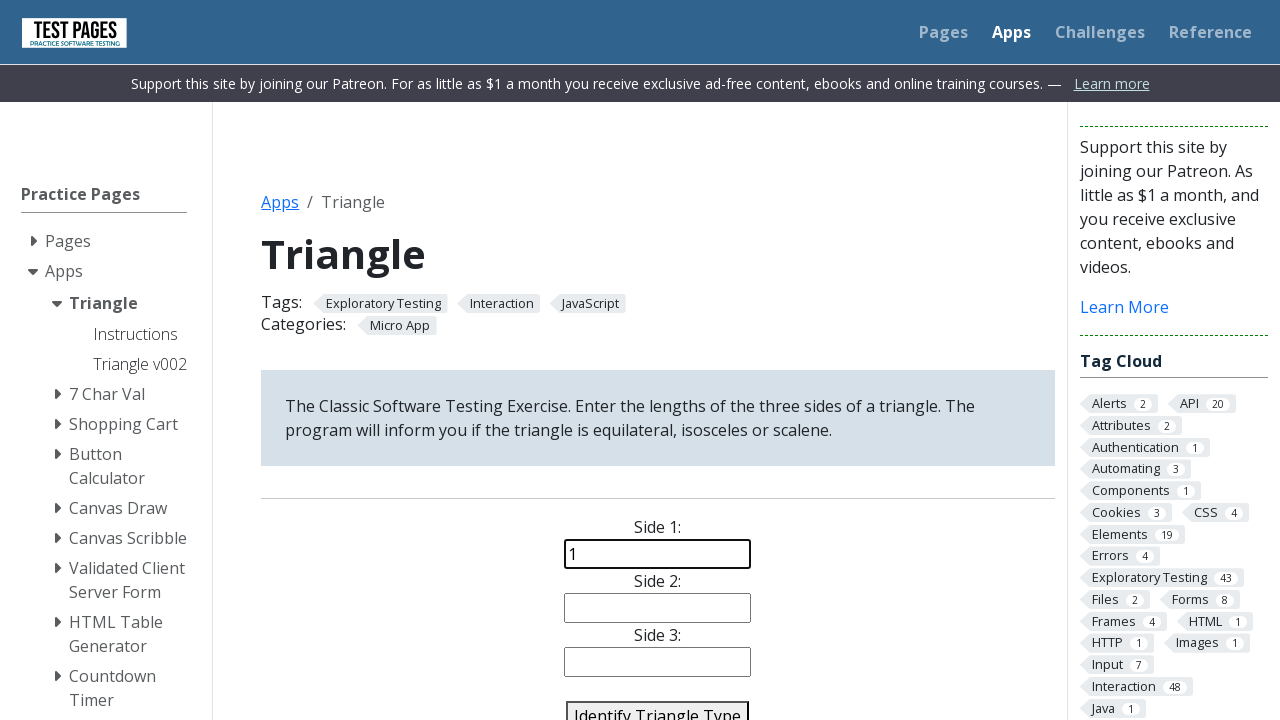

Cleared side 2 input field on #side2
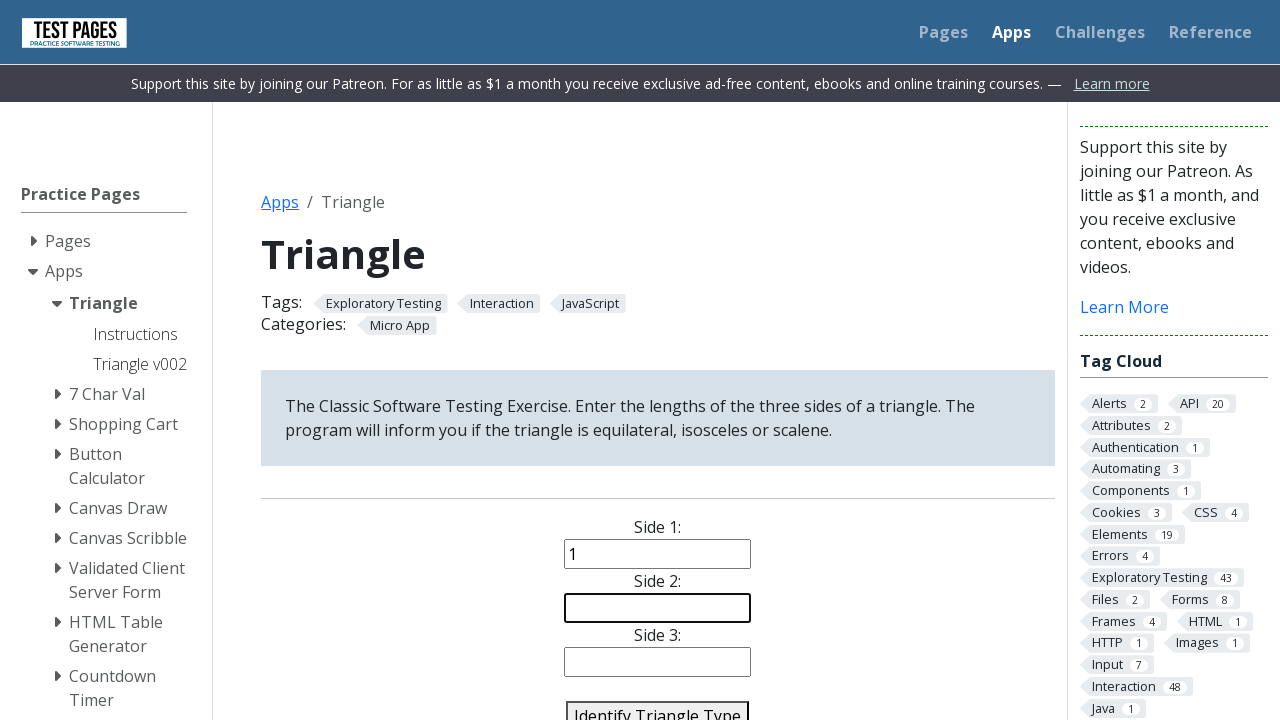

Filled side 2 with value '3' on #side2
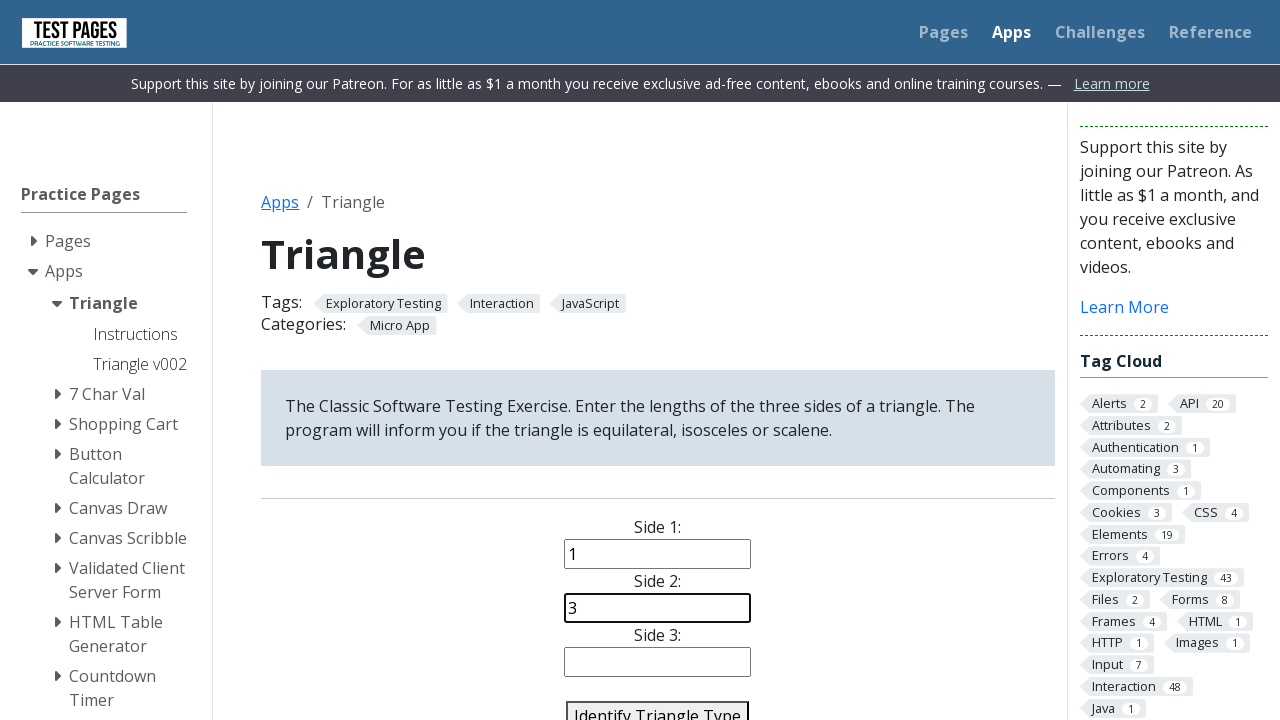

Cleared side 3 input field on #side3
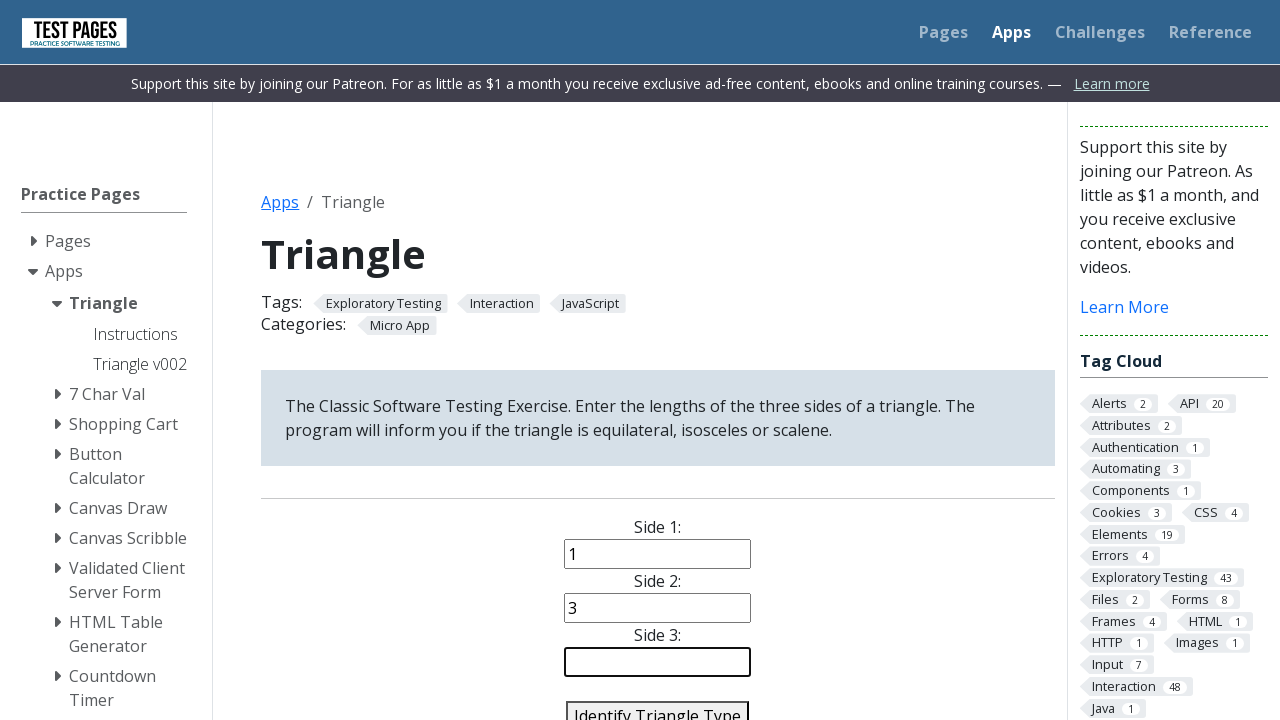

Filled side 3 with value '1' on #side3
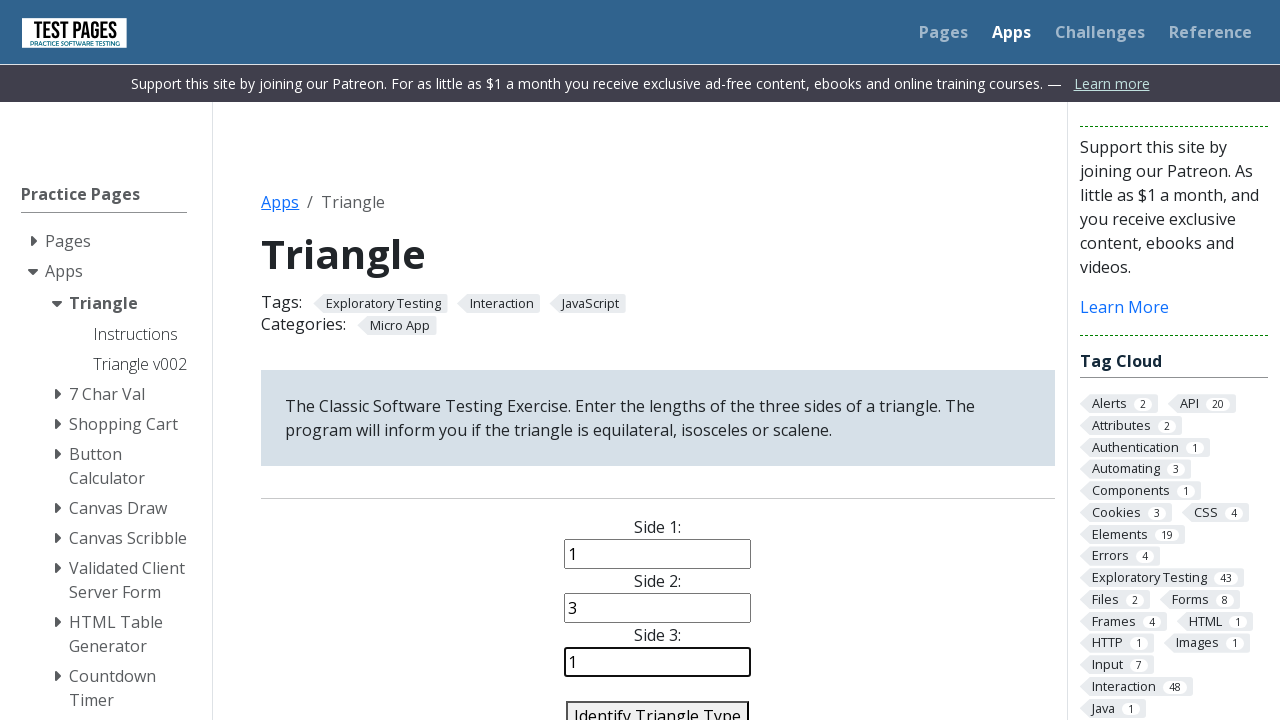

Clicked identify triangle button to classify triangle with sides 1, 3, 1 at (658, 705) on #identify-triangle-action
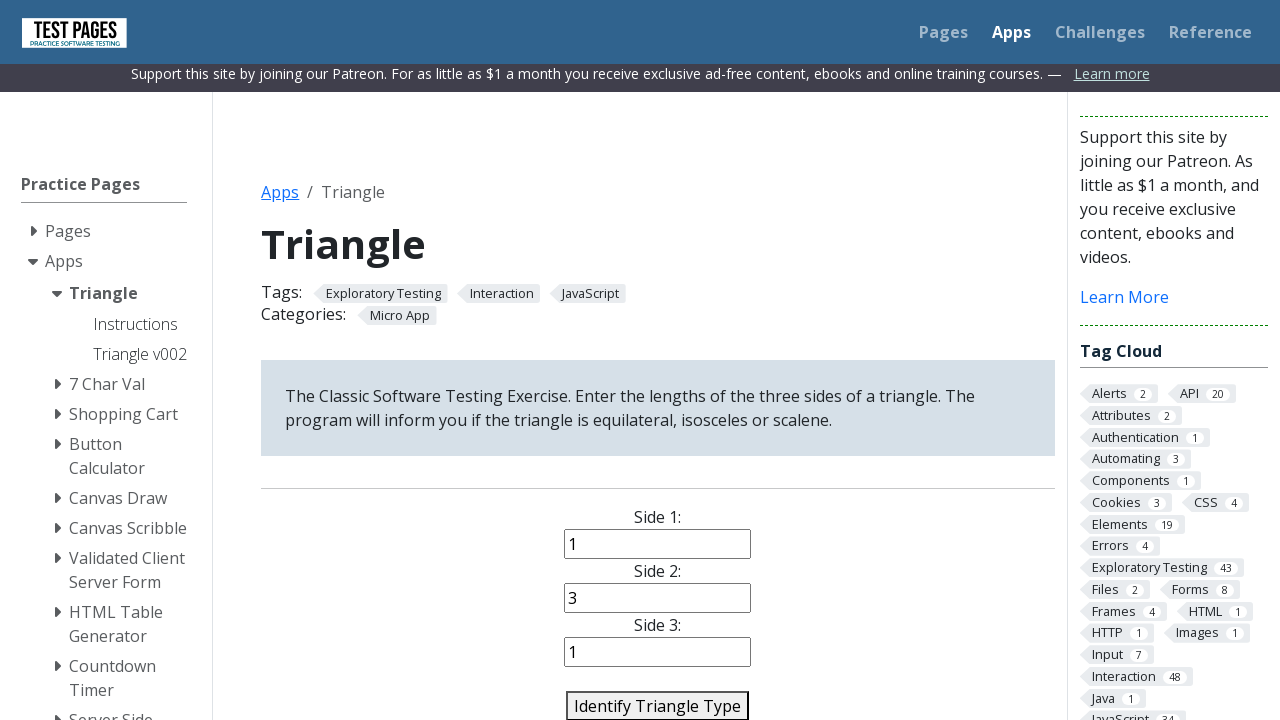

Triangle classification result displayed, verifying invalid triangle identification
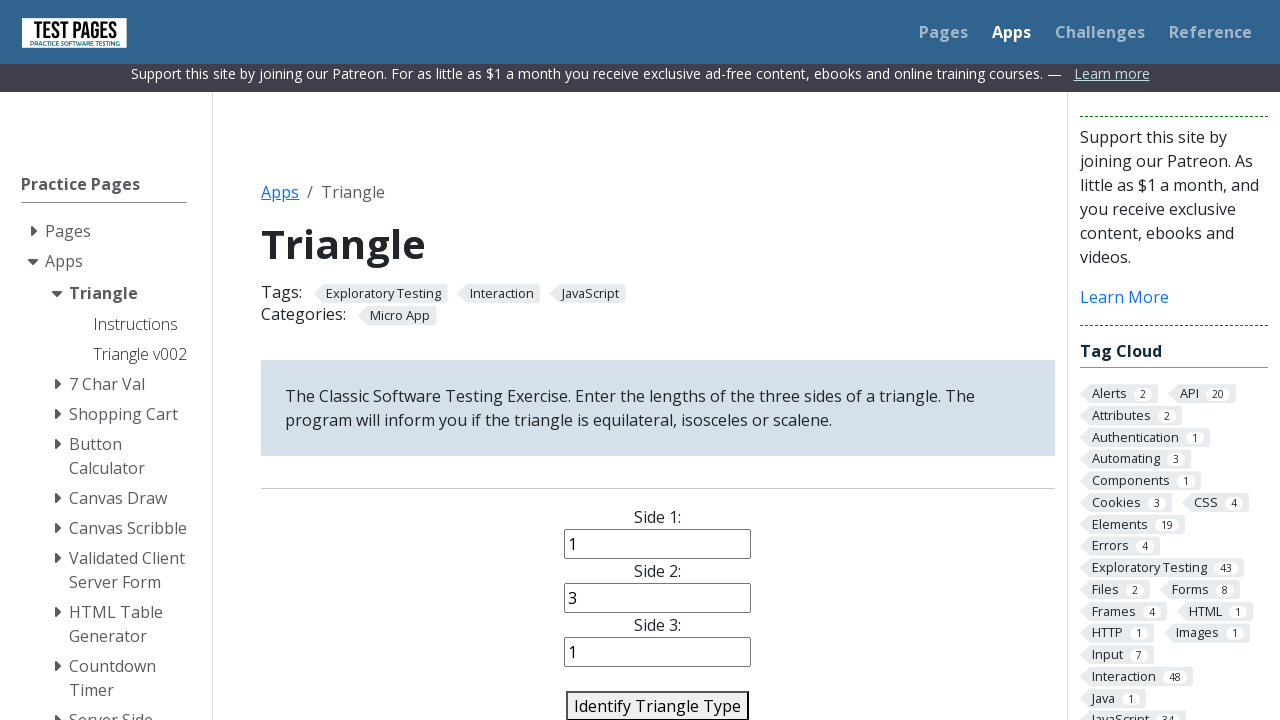

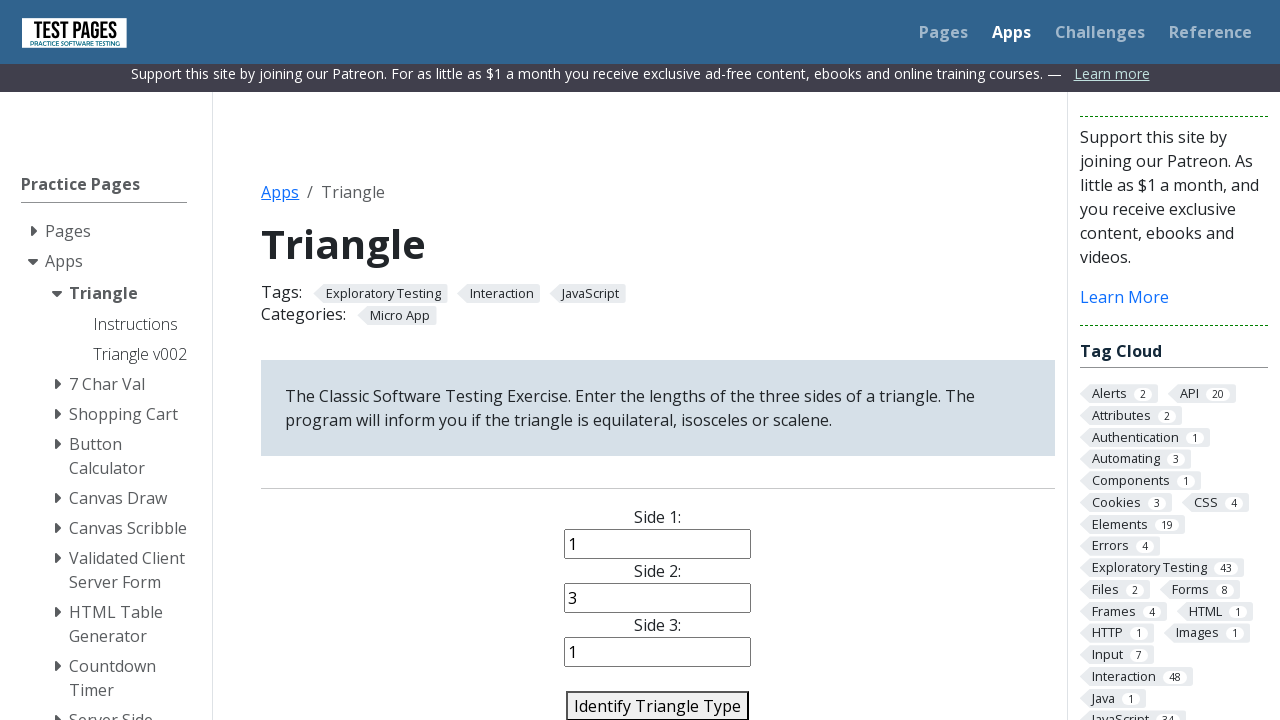